Tests dynamic element addition and removal functionality by clicking Add Element button, verifying Delete button appears, then clicking Delete and verifying it disappears

Starting URL: http://the-internet.herokuapp.com/add_remove_elements/

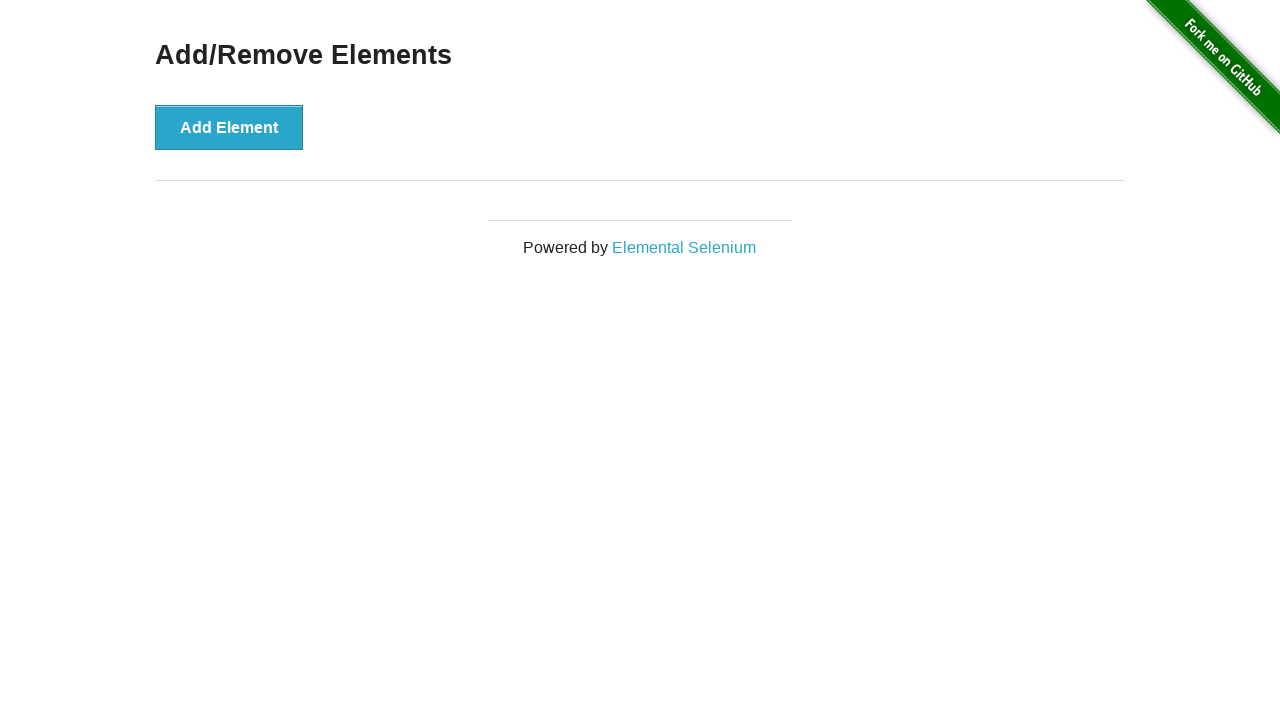

Clicked Add Element button at (229, 127) on xpath=//button[.='Add Element']
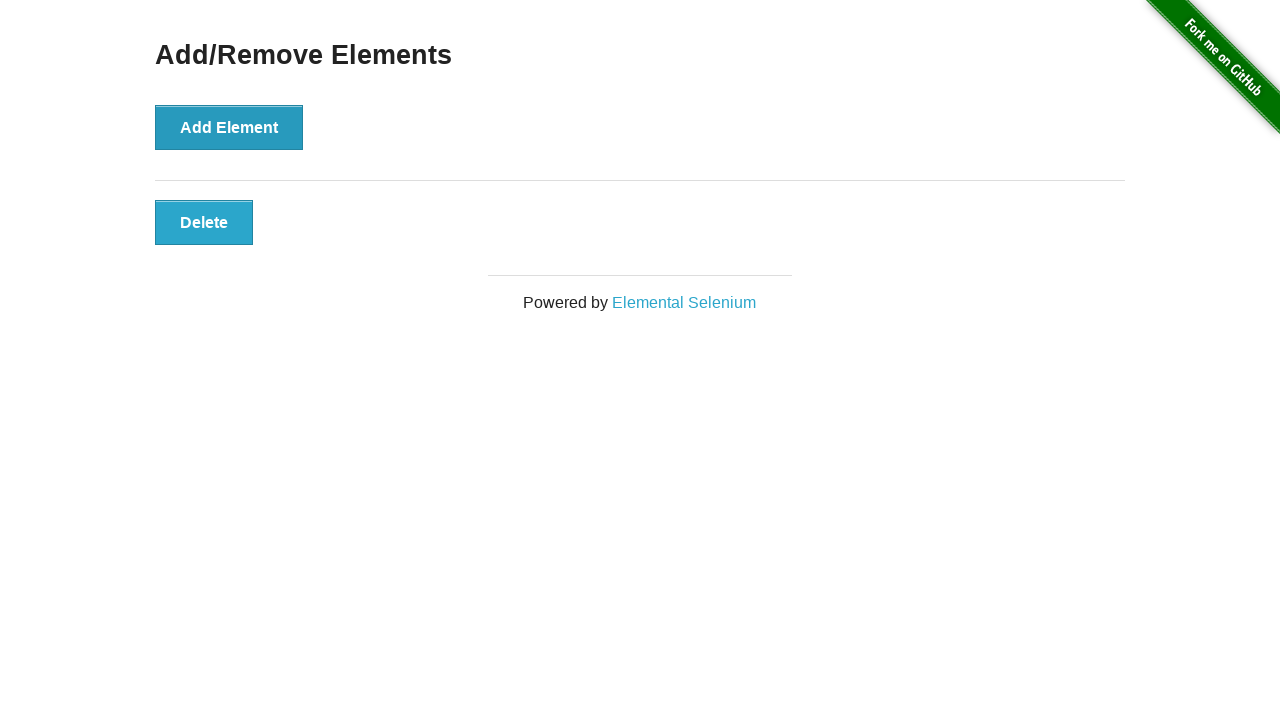

Delete button appeared after adding element
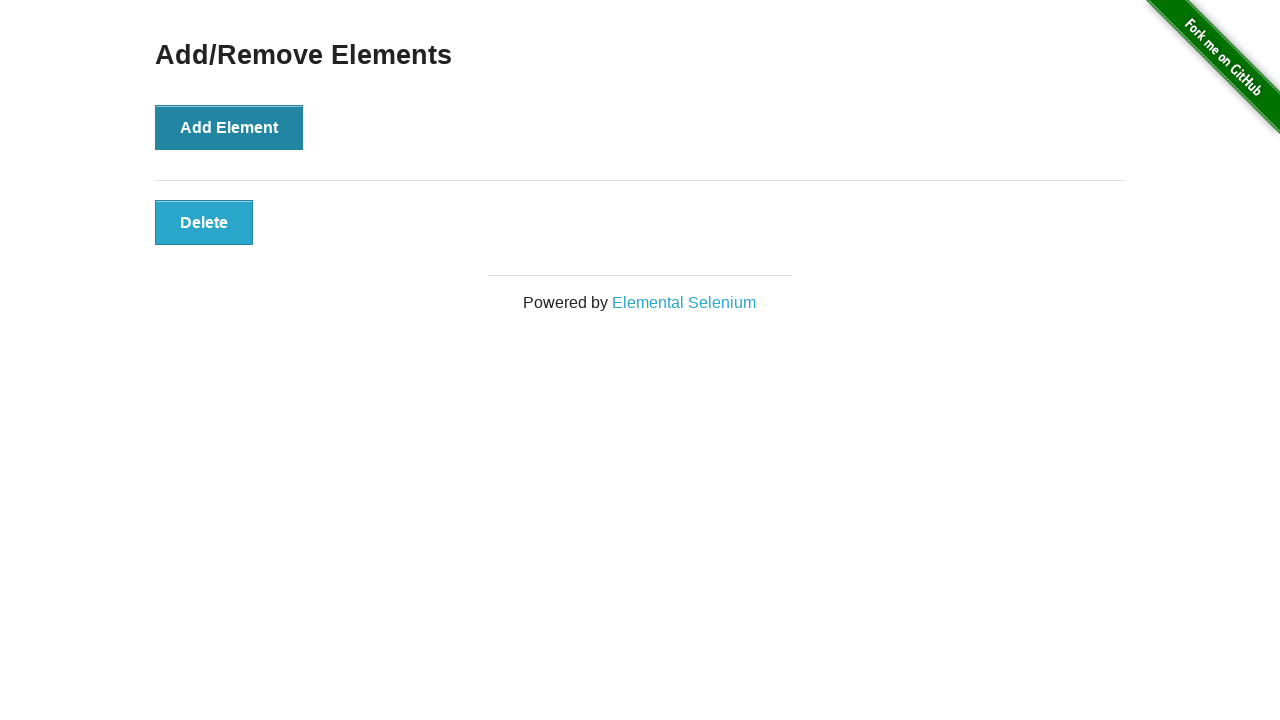

Clicked Delete button at (204, 222) on xpath=//button[.='Delete']
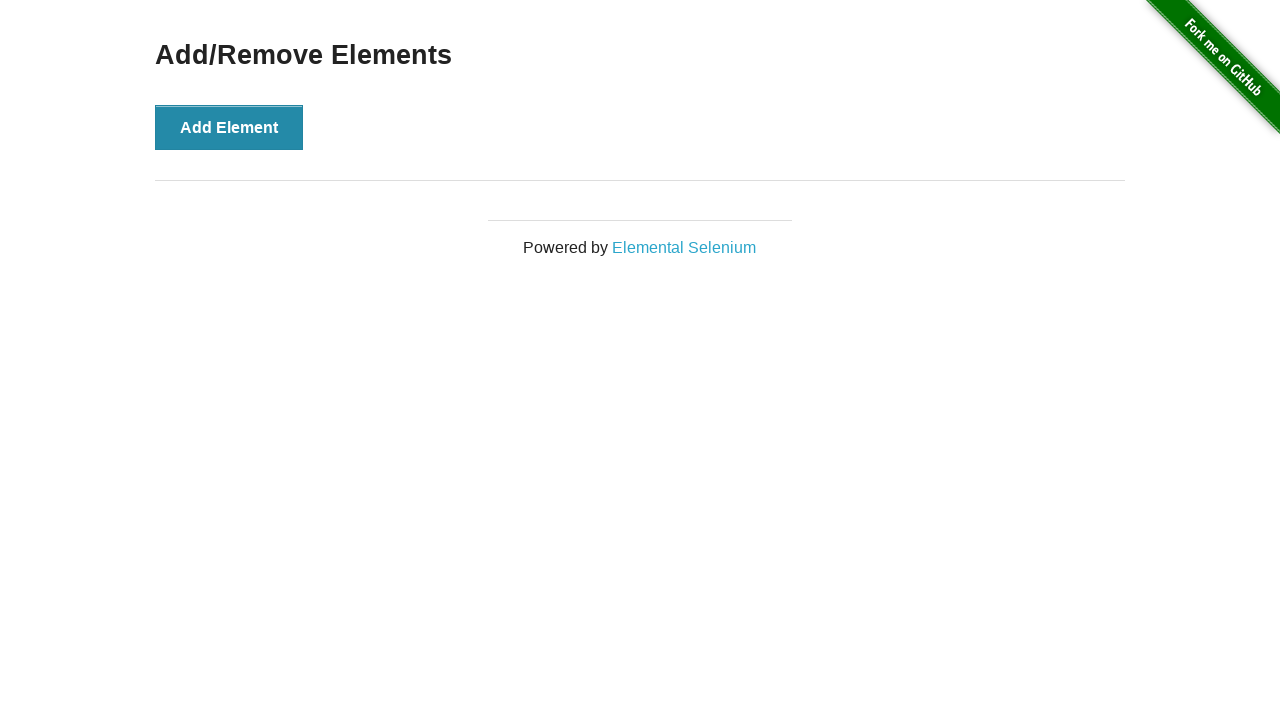

Delete button disappeared after deletion
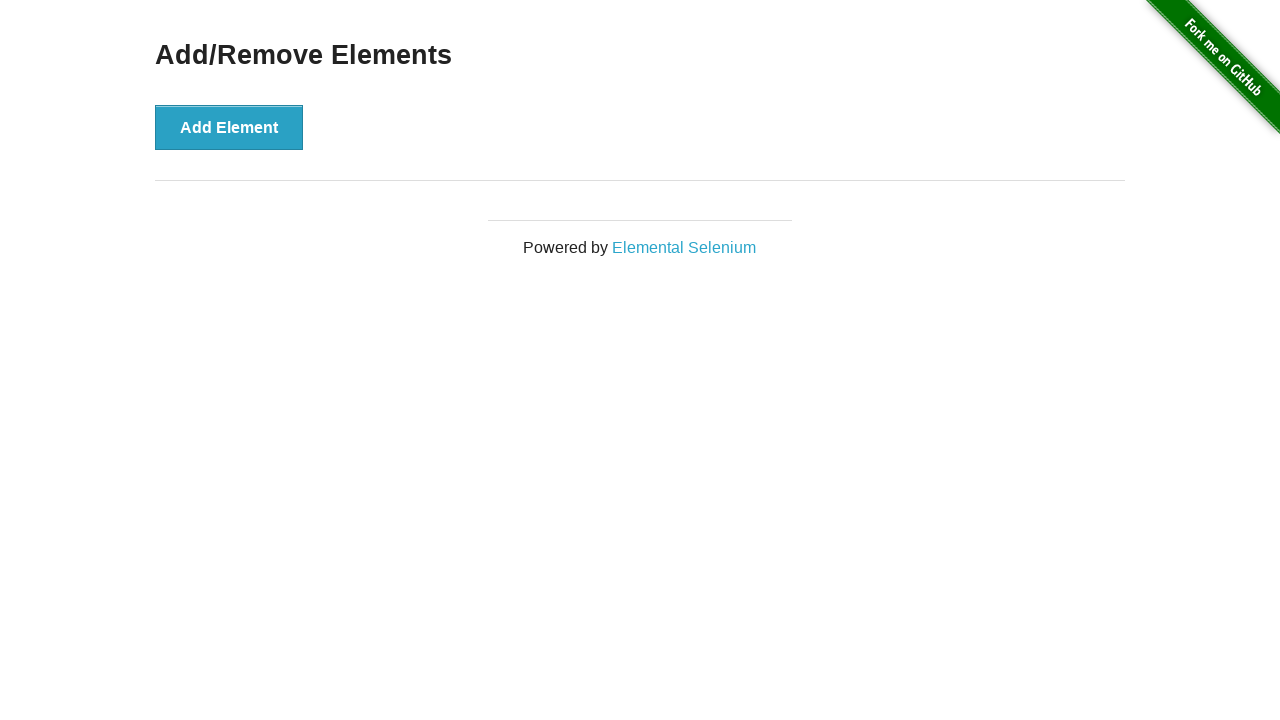

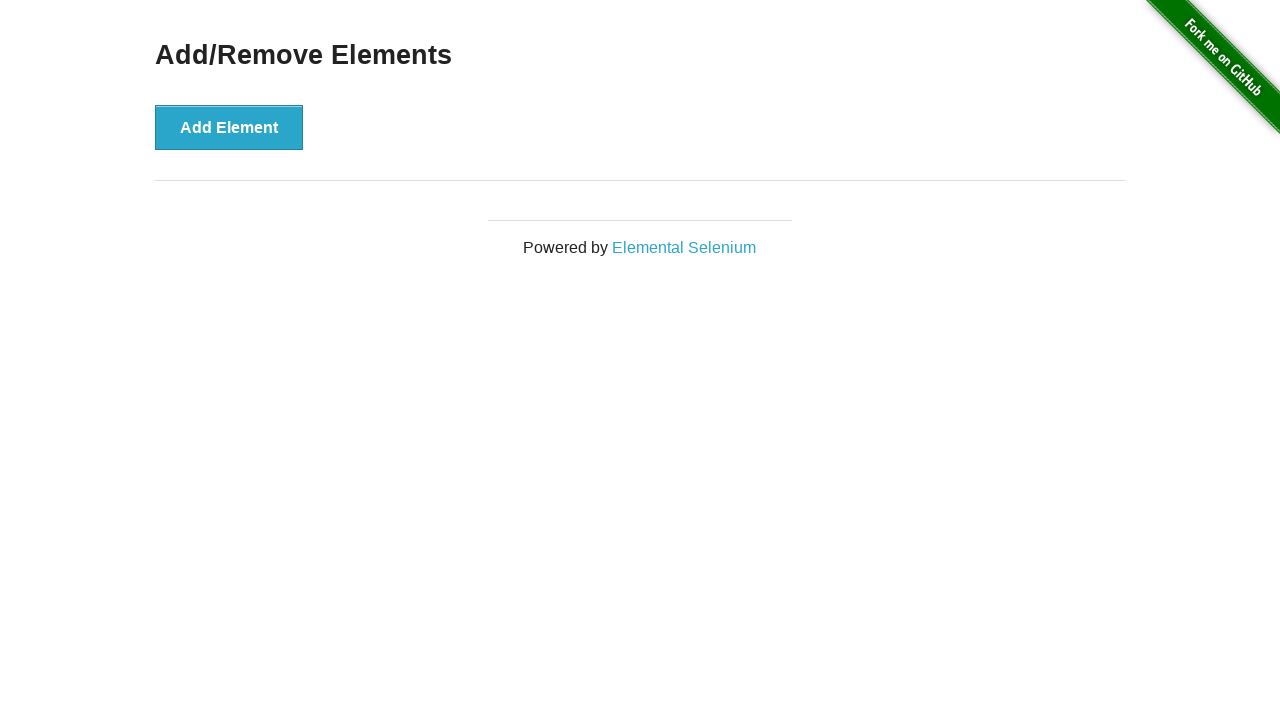